Tests double-click functionality by double-clicking on the A/B Testing link and verifying navigation

Starting URL: https://practice.cydeo.com/

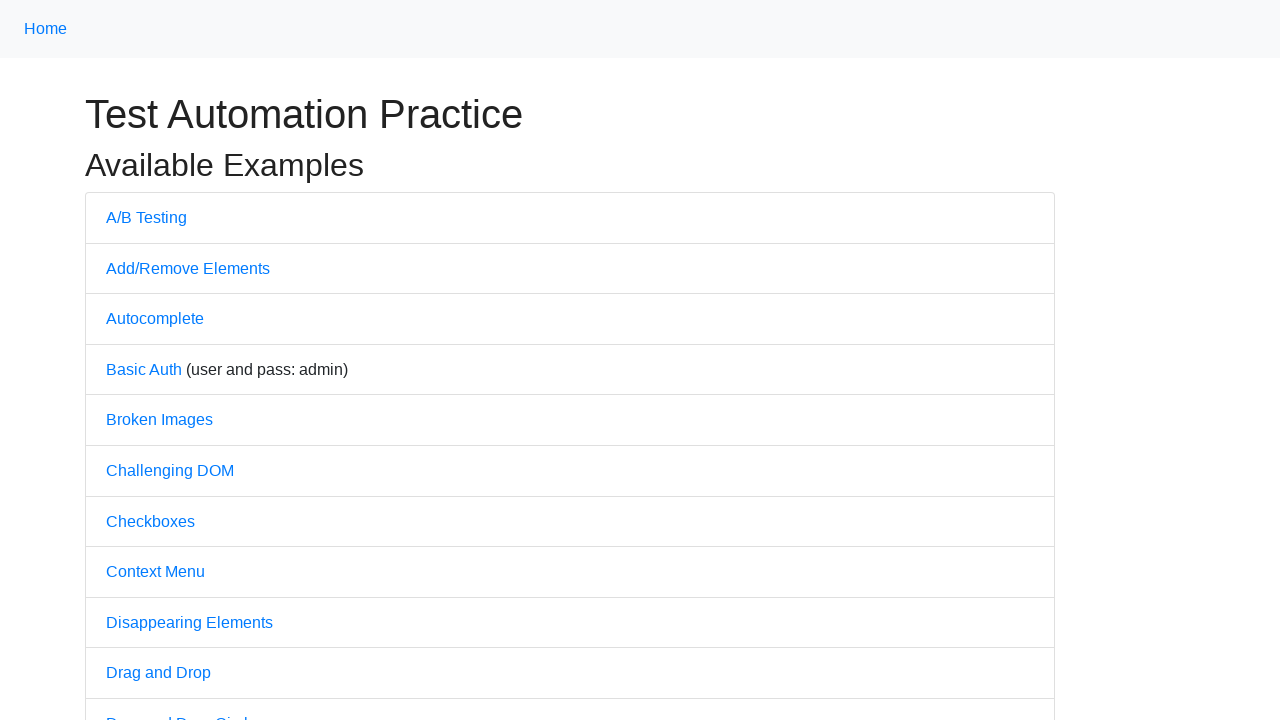

Double-clicked on A/B Testing link at (146, 217) on text="A/B Testing"
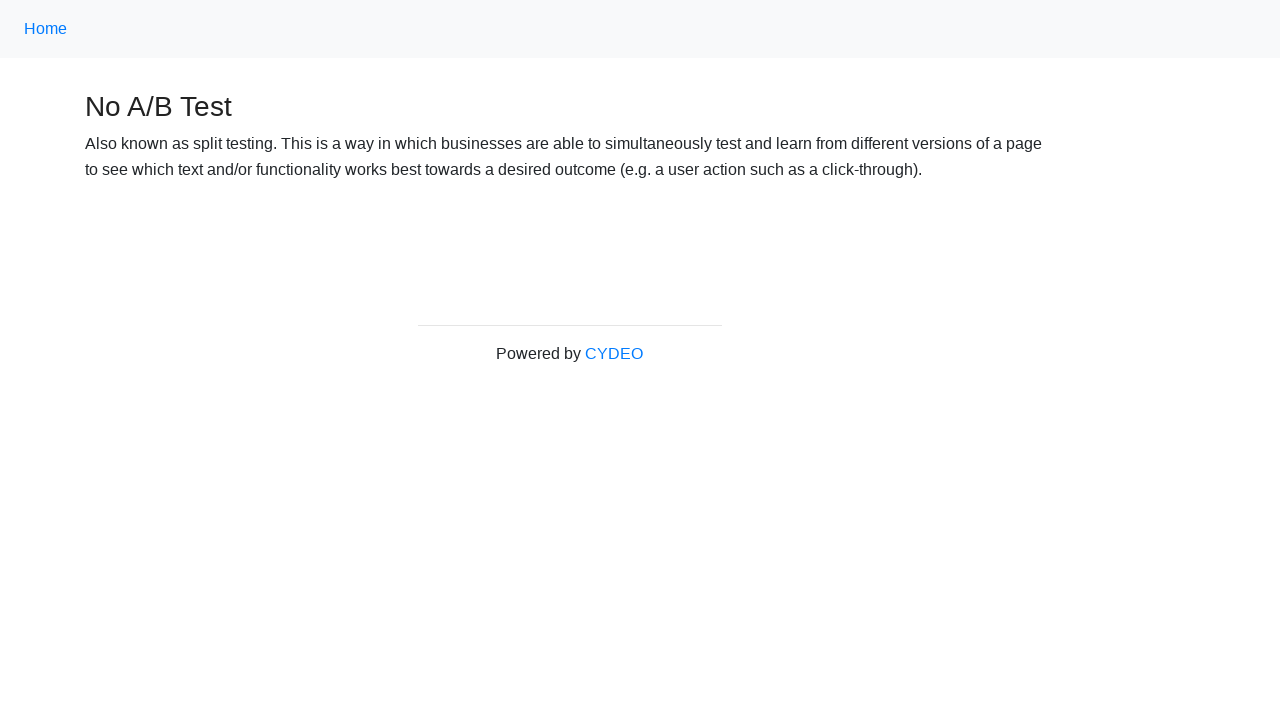

Verified navigation to A/B Testing page at https://practice.cydeo.com/abtest
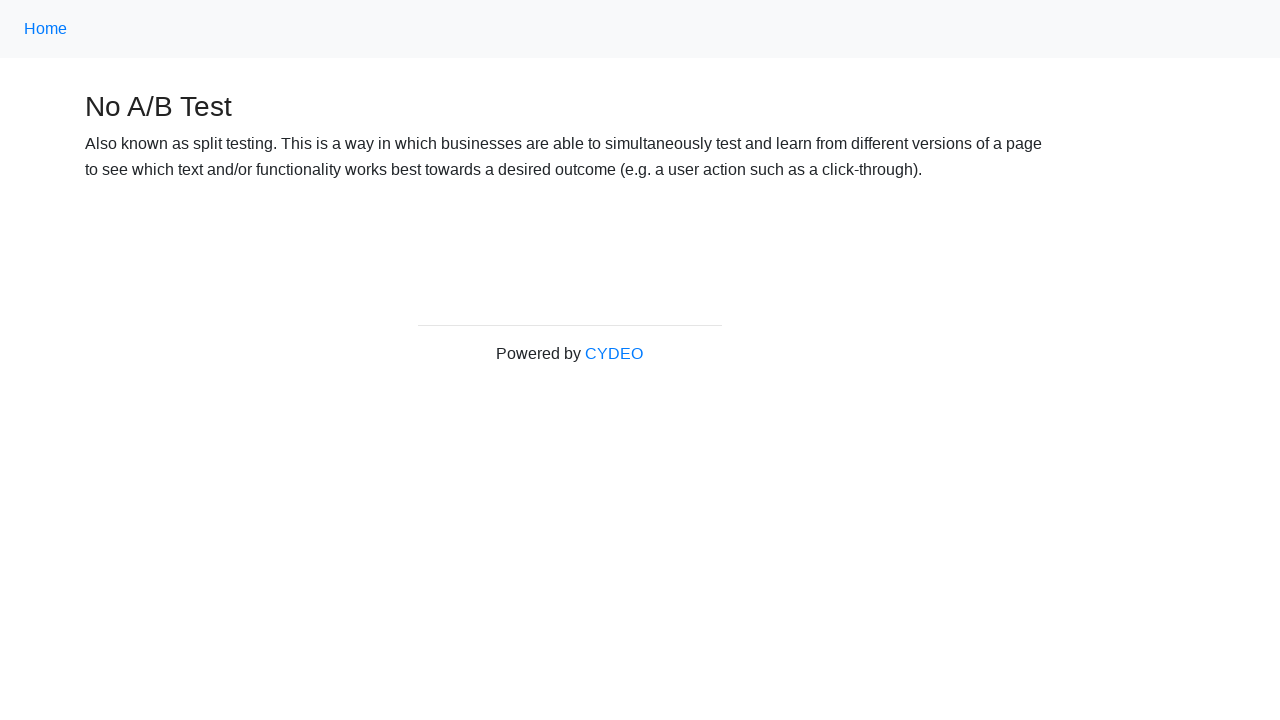

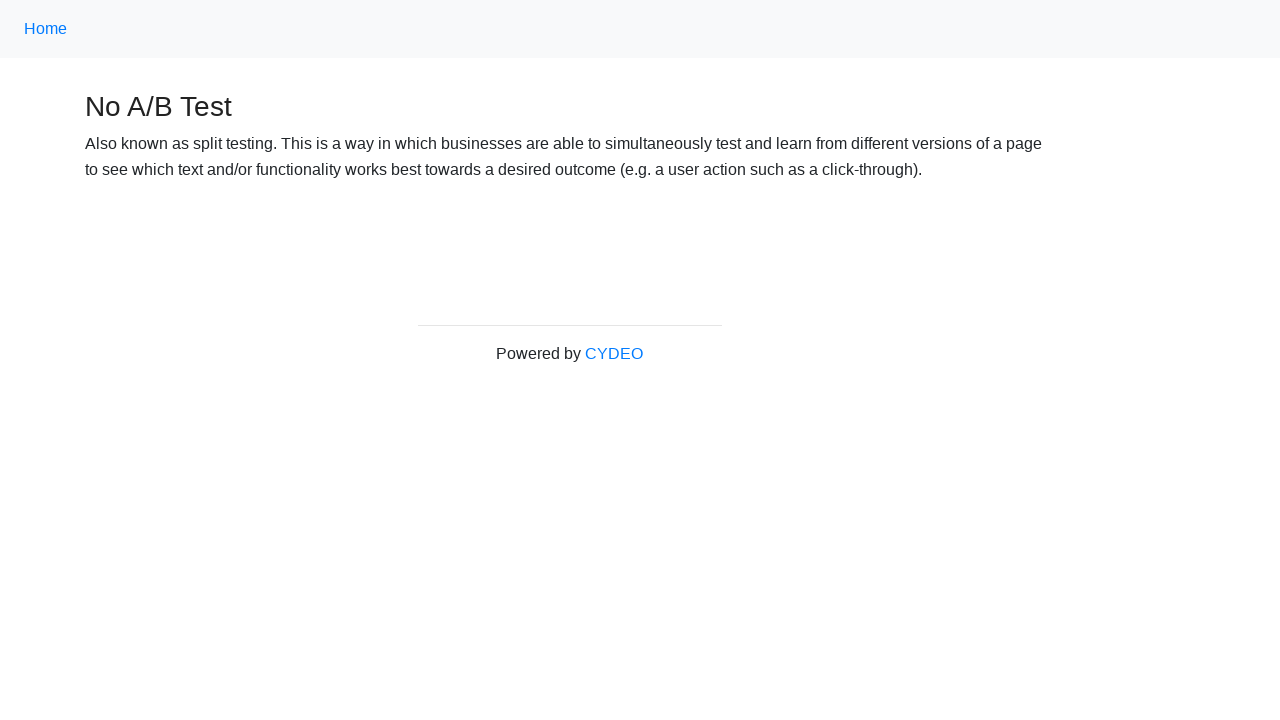